Tests navigation to Status Codes page and clicking on the 200 status code link to view its details.

Starting URL: https://the-internet.herokuapp.com/

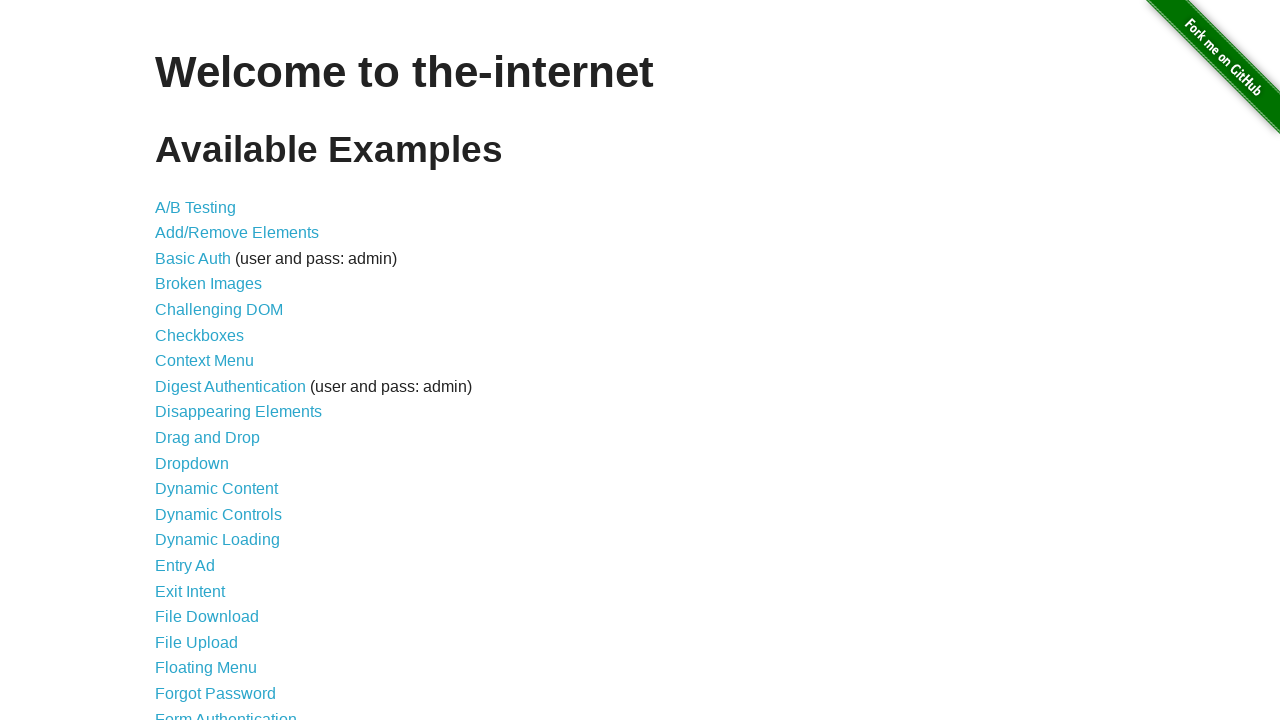

Clicked on Status Codes link at (203, 600) on xpath=//a[@href='/status_codes']
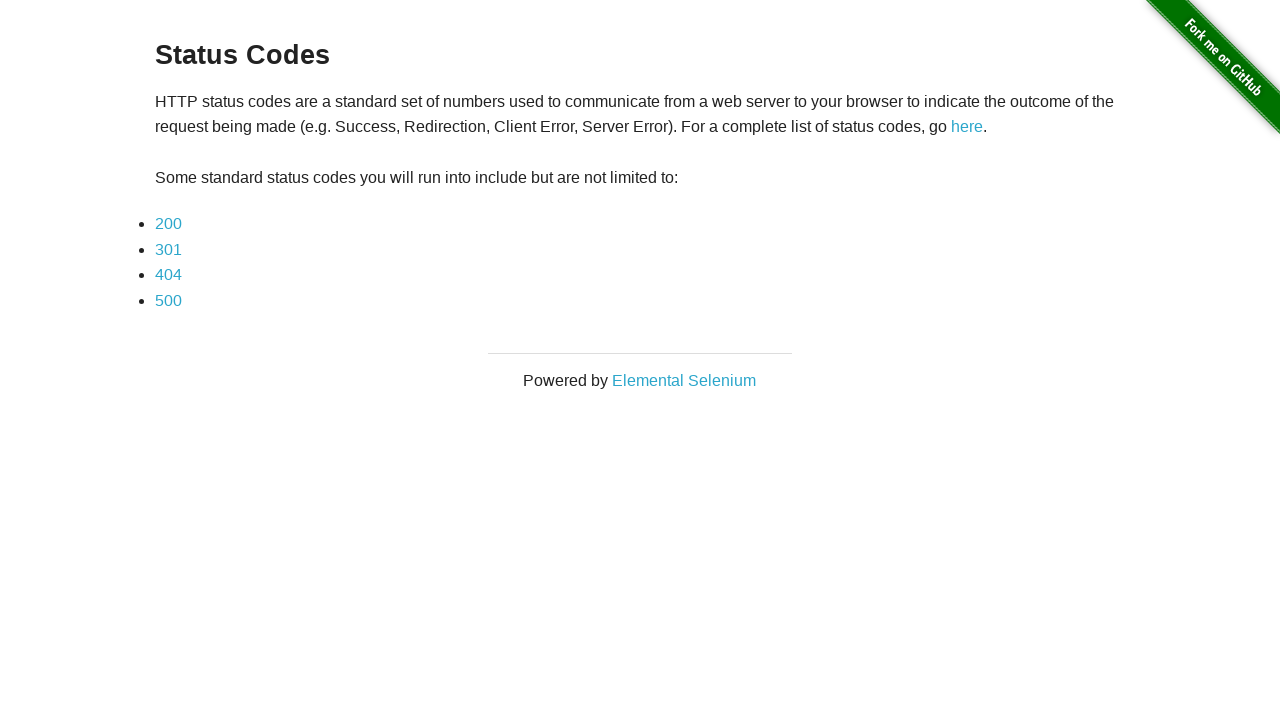

Navigated to Status Codes page
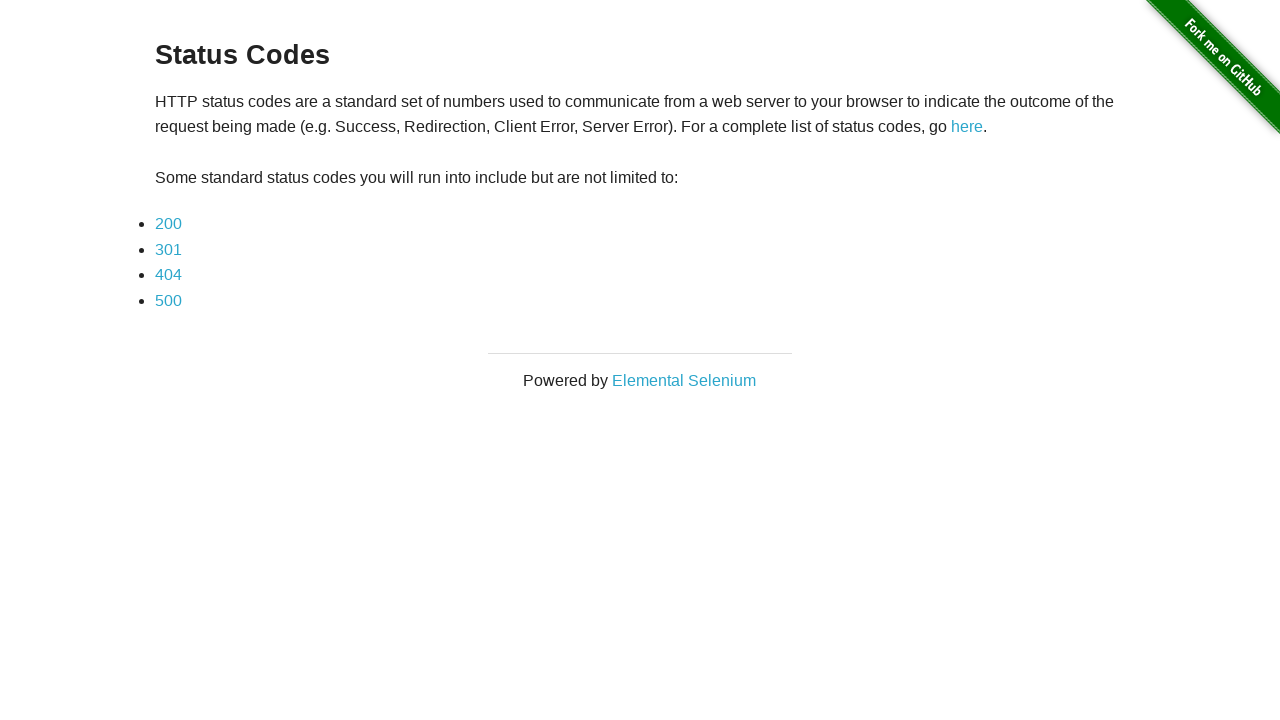

Clicked on 200 status code link at (168, 224) on xpath=//a[@href='status_codes/200']
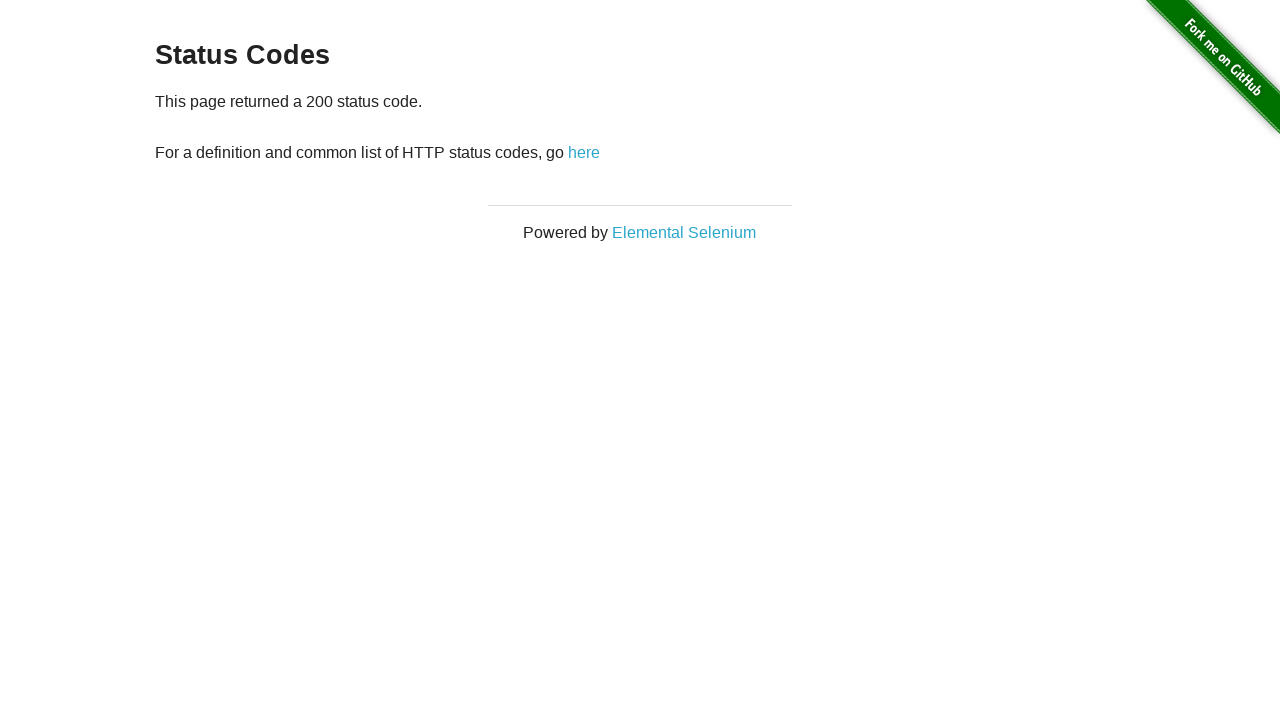

Status code 200 details page loaded
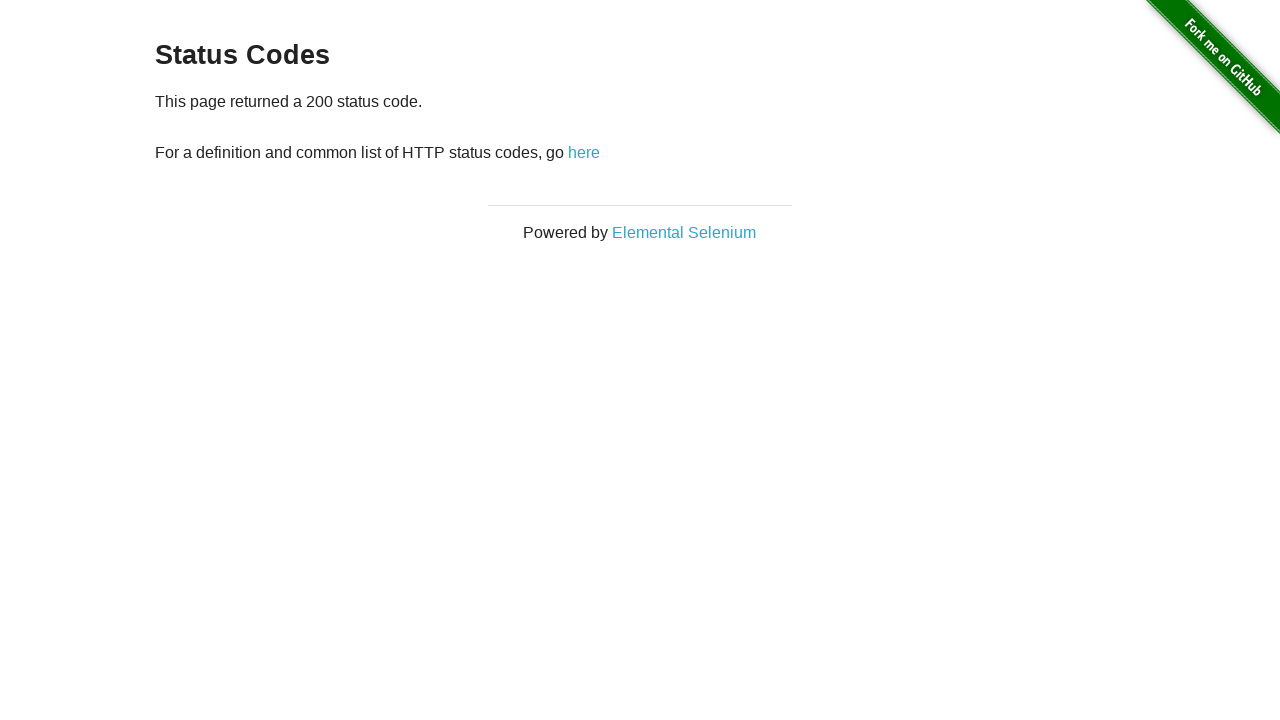

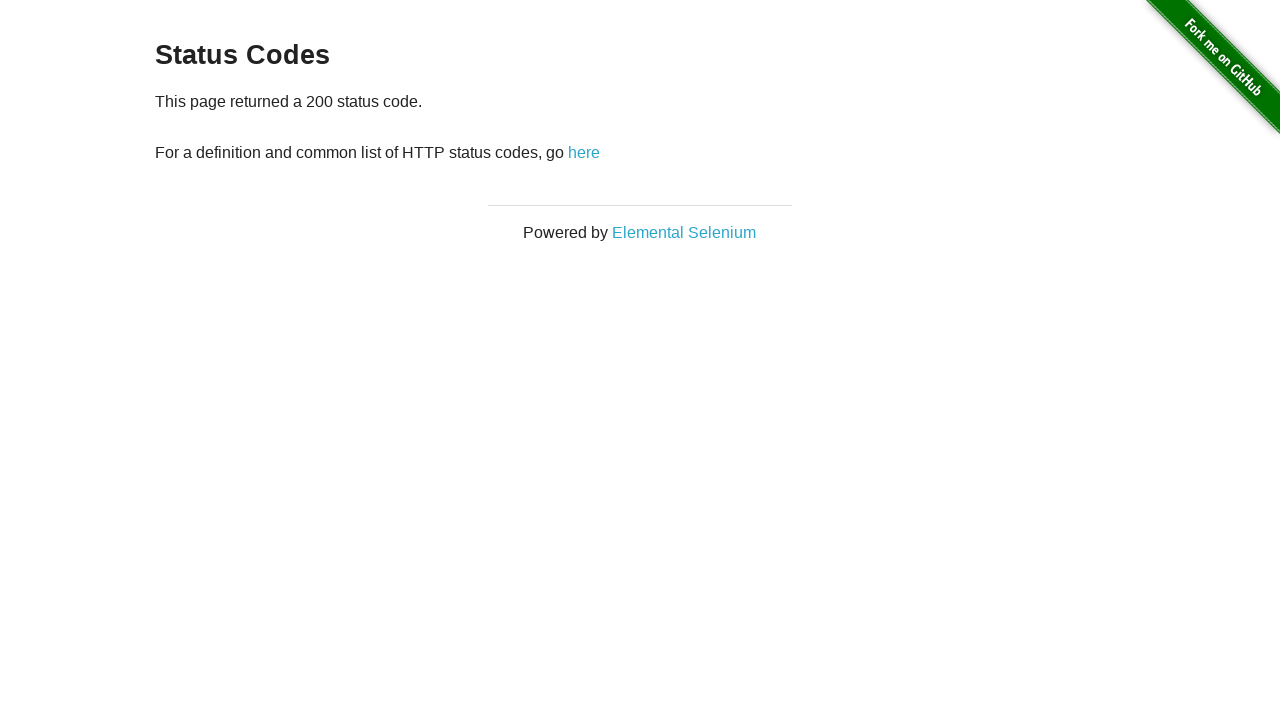